Tests browser window/tab switching functionality by clicking a button that opens a new tab, switching to the new tab, and then switching back to the original window.

Starting URL: https://formy-project.herokuapp.com/switch-window

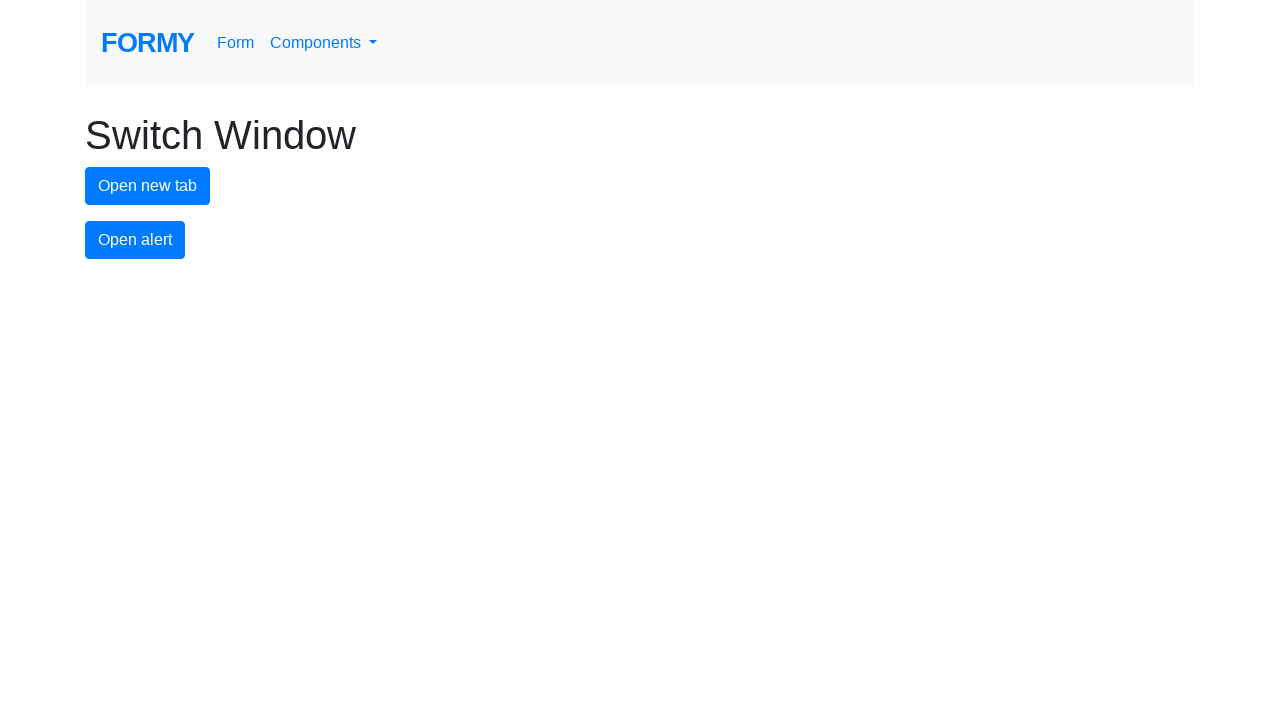

Clicked the 'New Tab' button to open a new tab at (148, 186) on #new-tab-button
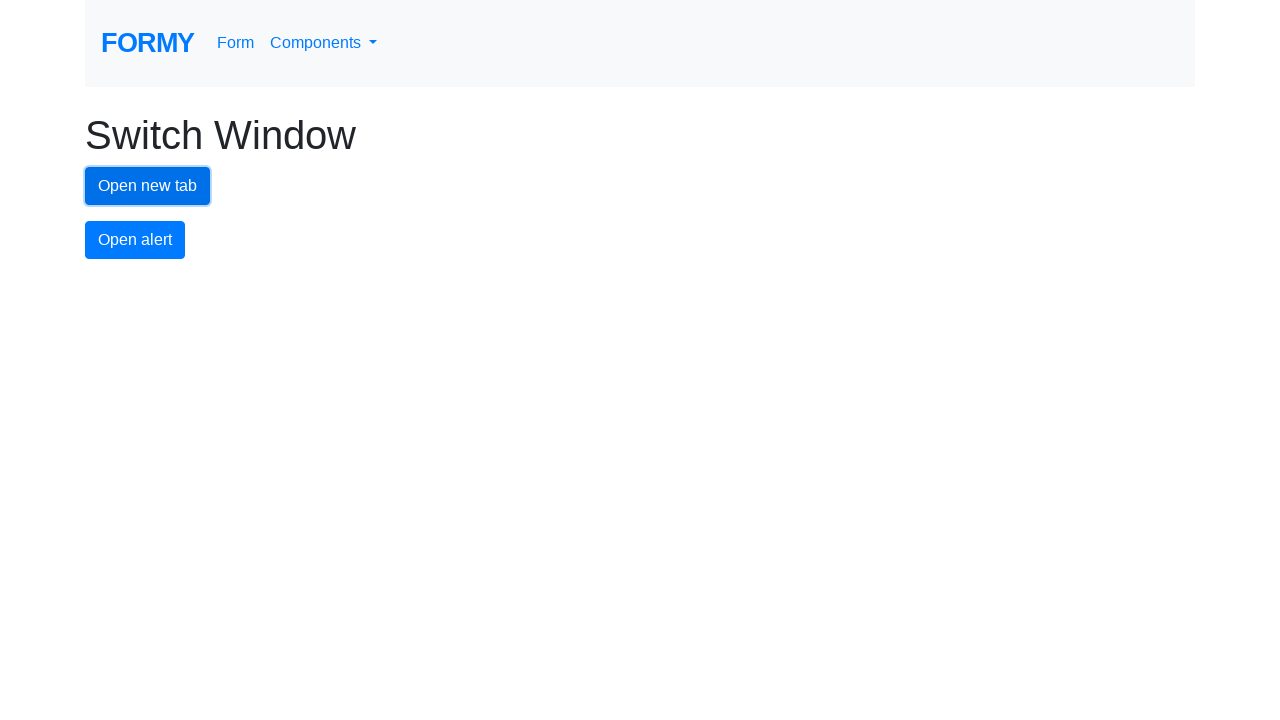

New tab opened and page object captured at (148, 186) on #new-tab-button
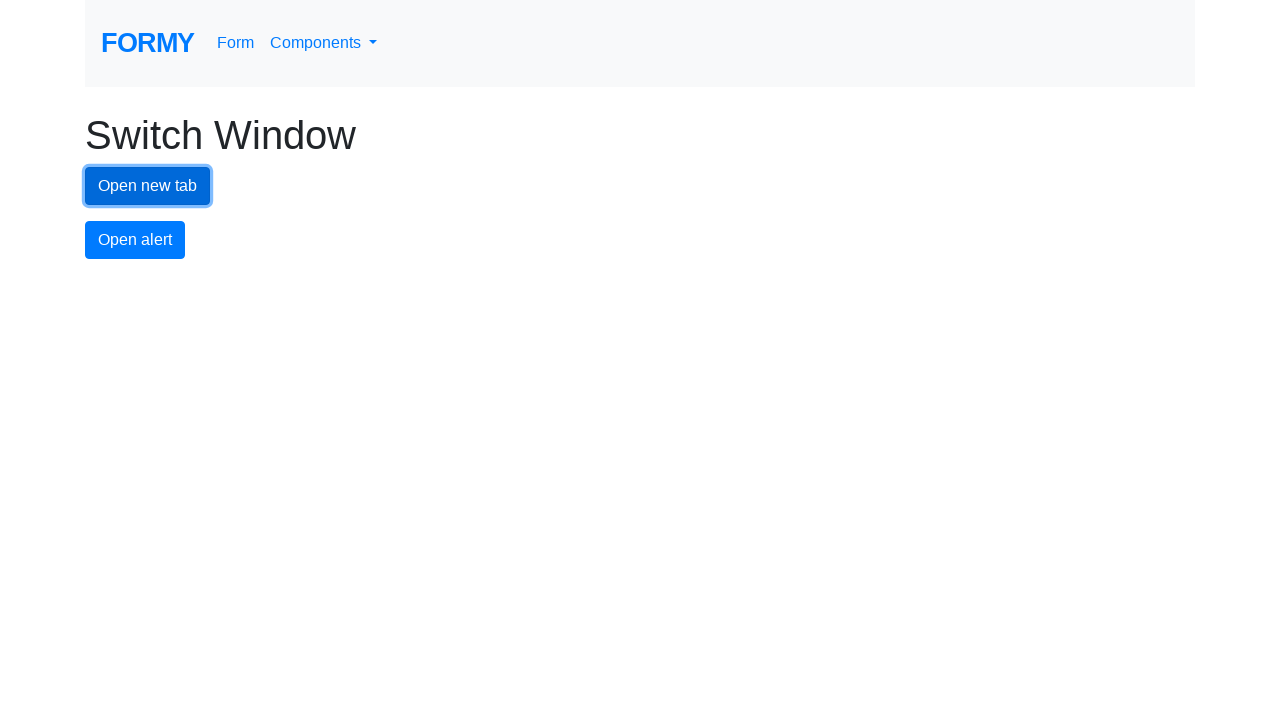

Retrieved new page object from context
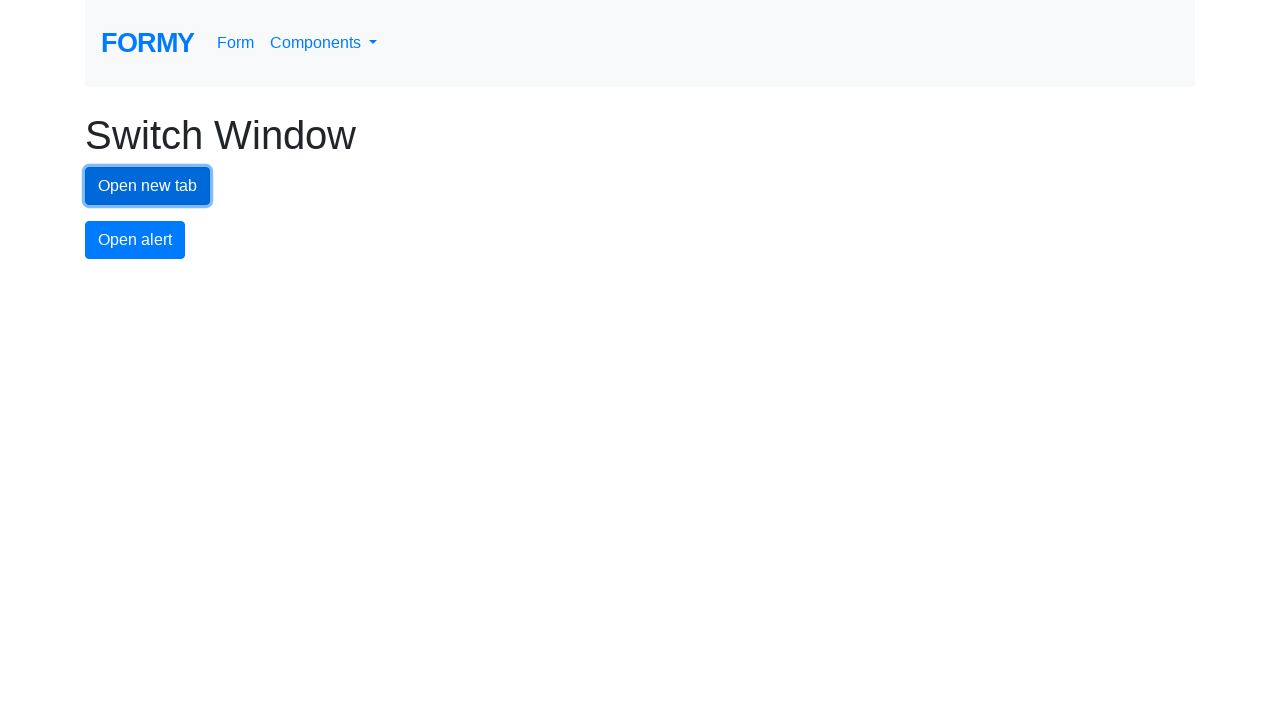

Waited for new tab page to fully load
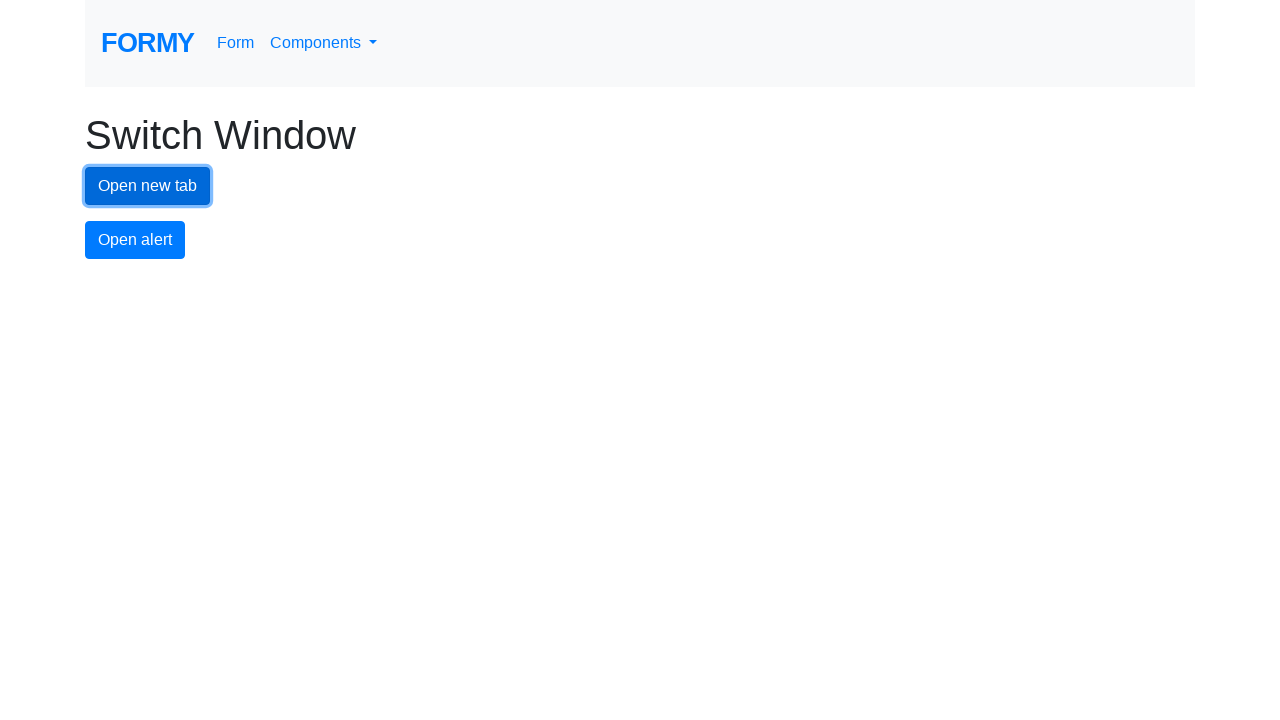

Switched focus back to the original page
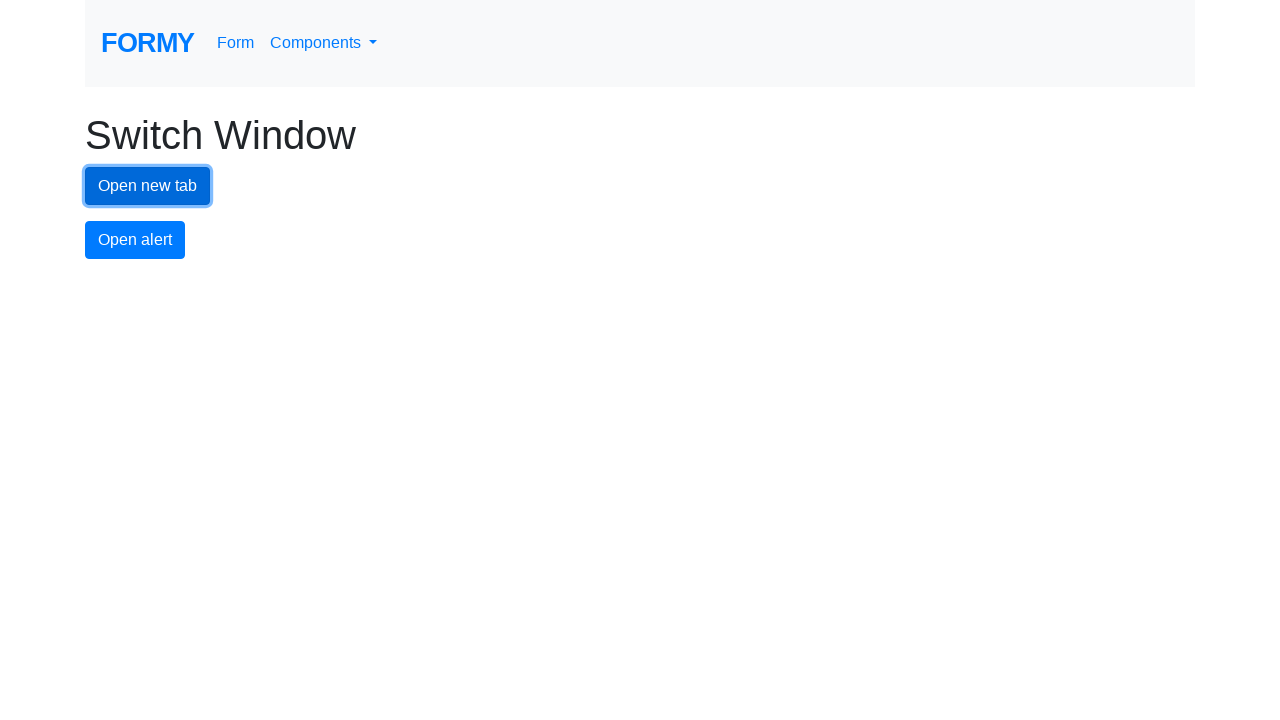

Verified original page is active by confirming 'New Tab' button is present
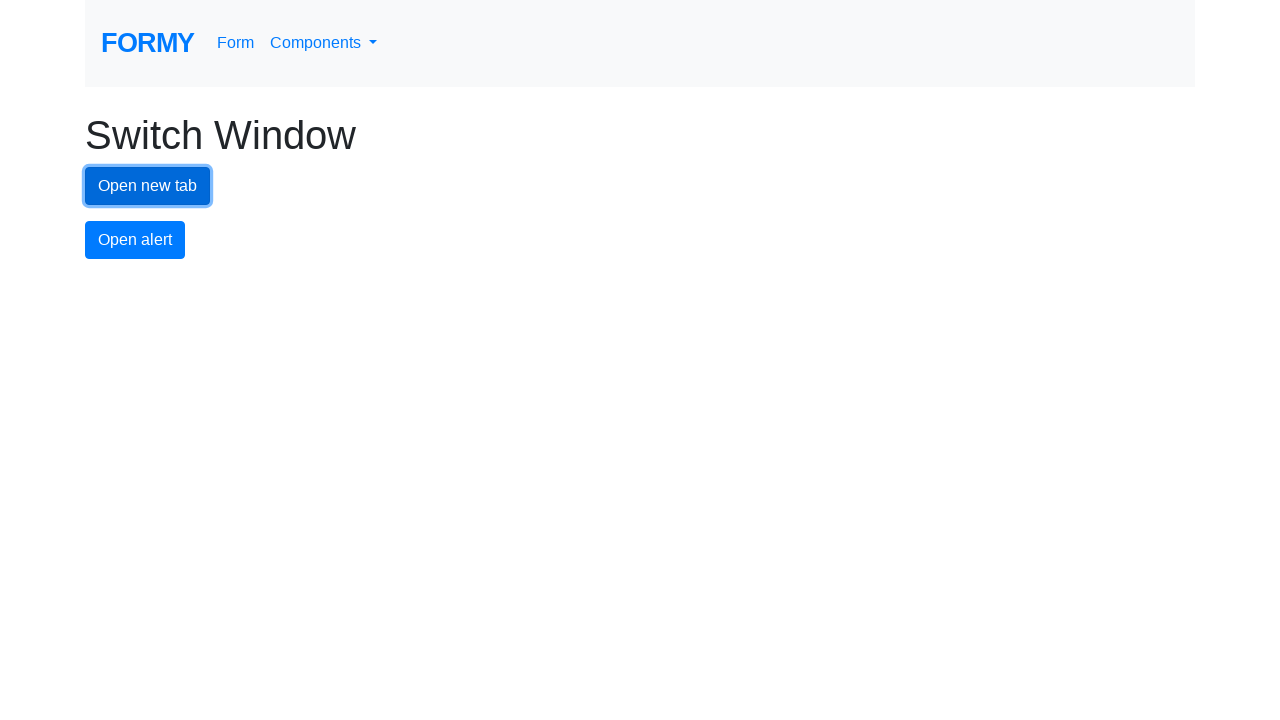

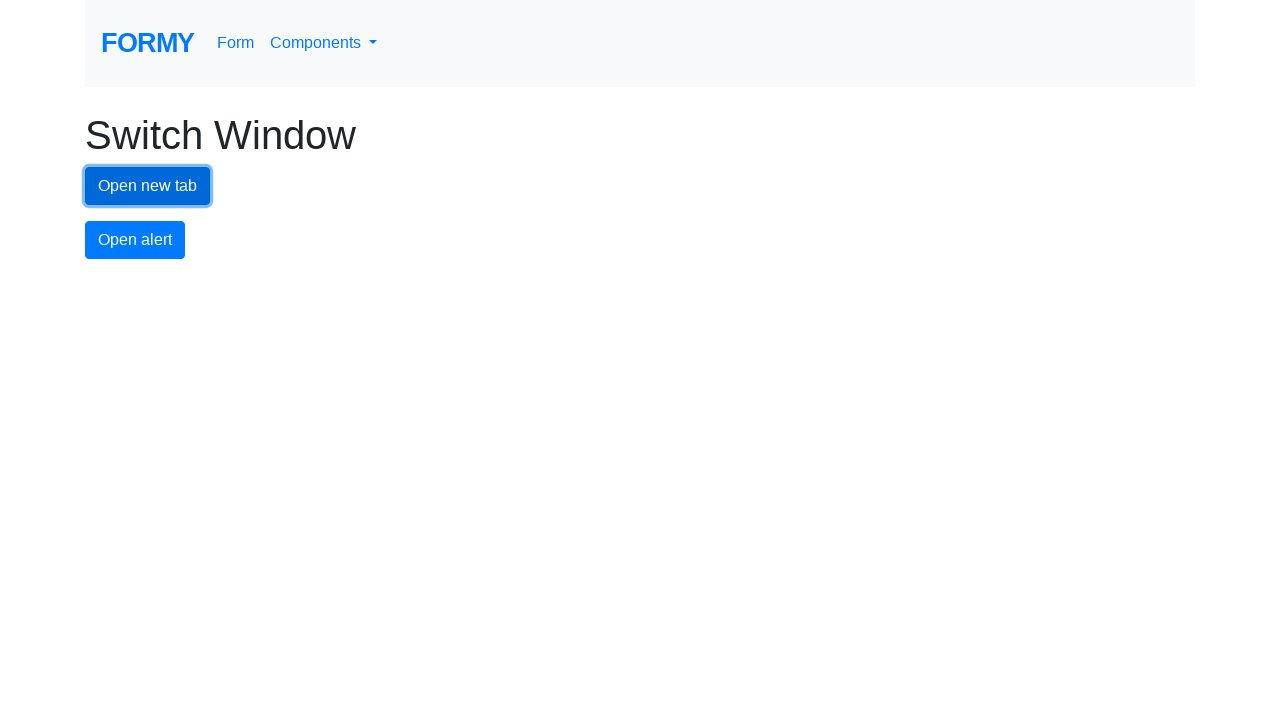